Tests the automation practice form by filling in first name and last name fields, then submitting the form

Starting URL: https://demoqa.com/automation-practice-form/

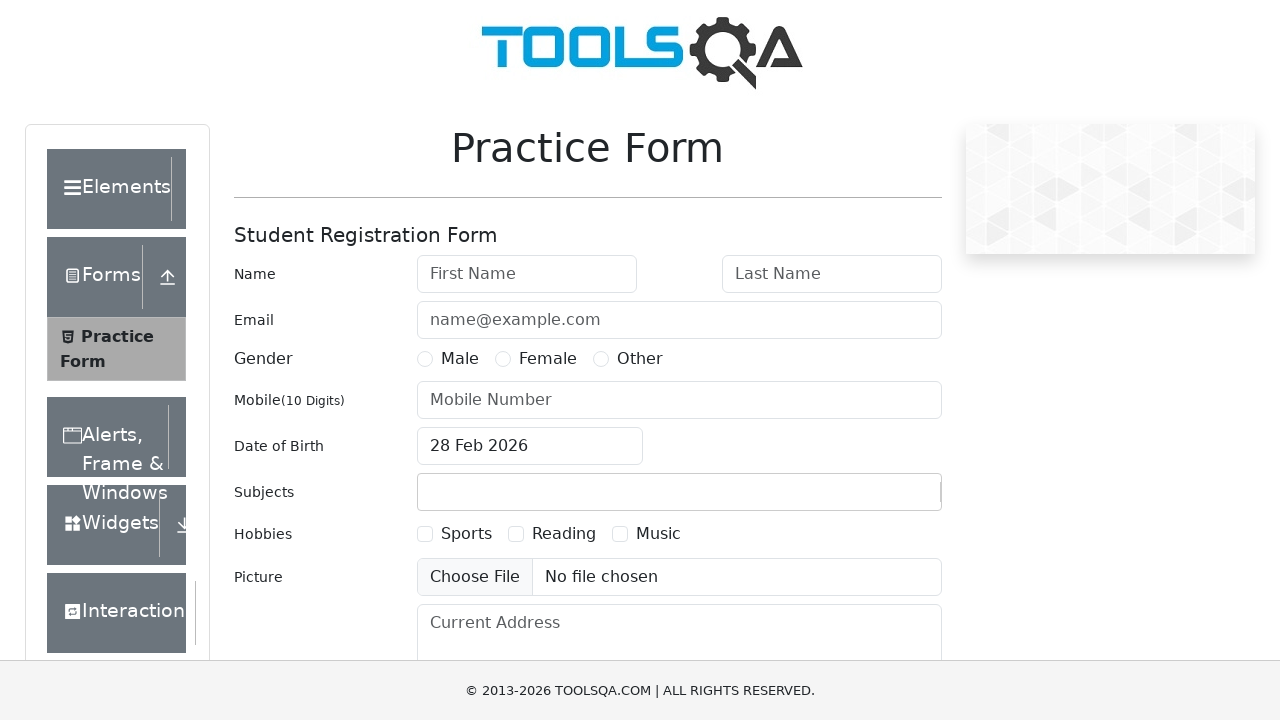

Filled first name field with 'Denis' on input[placeholder='First Name']
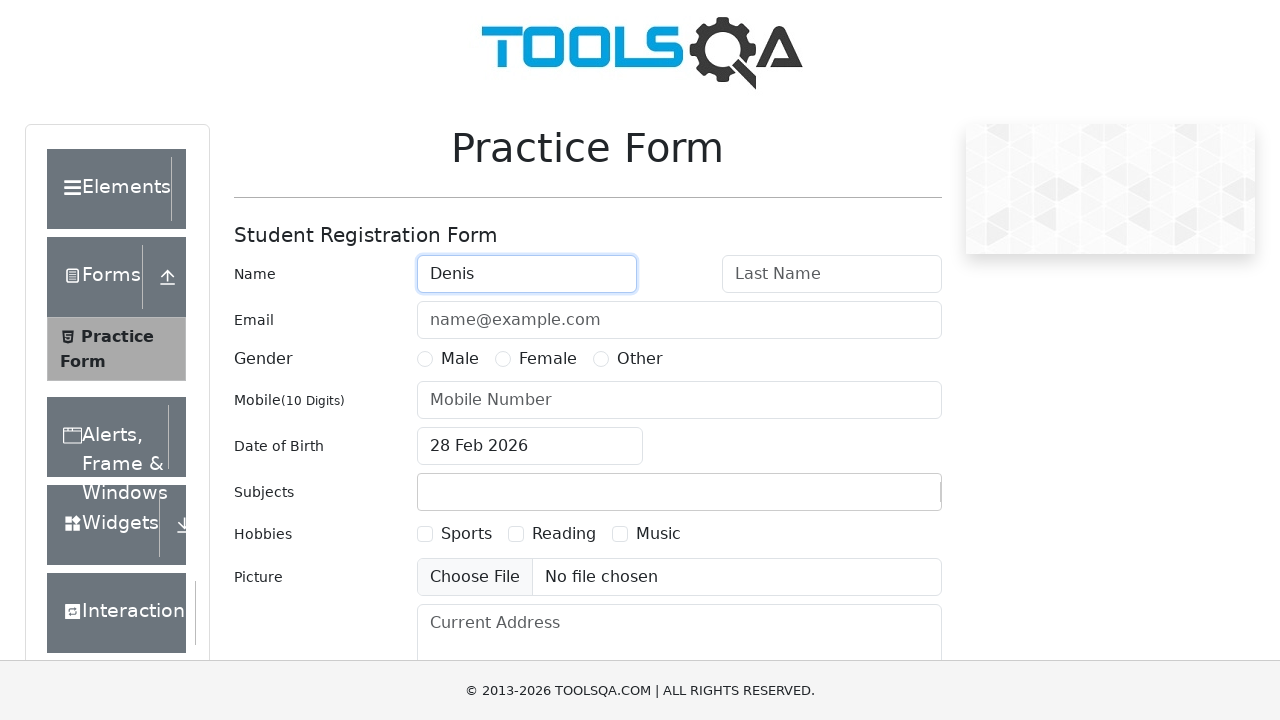

Filled last name field with 'Kulbachniy' on input[placeholder='Last Name']
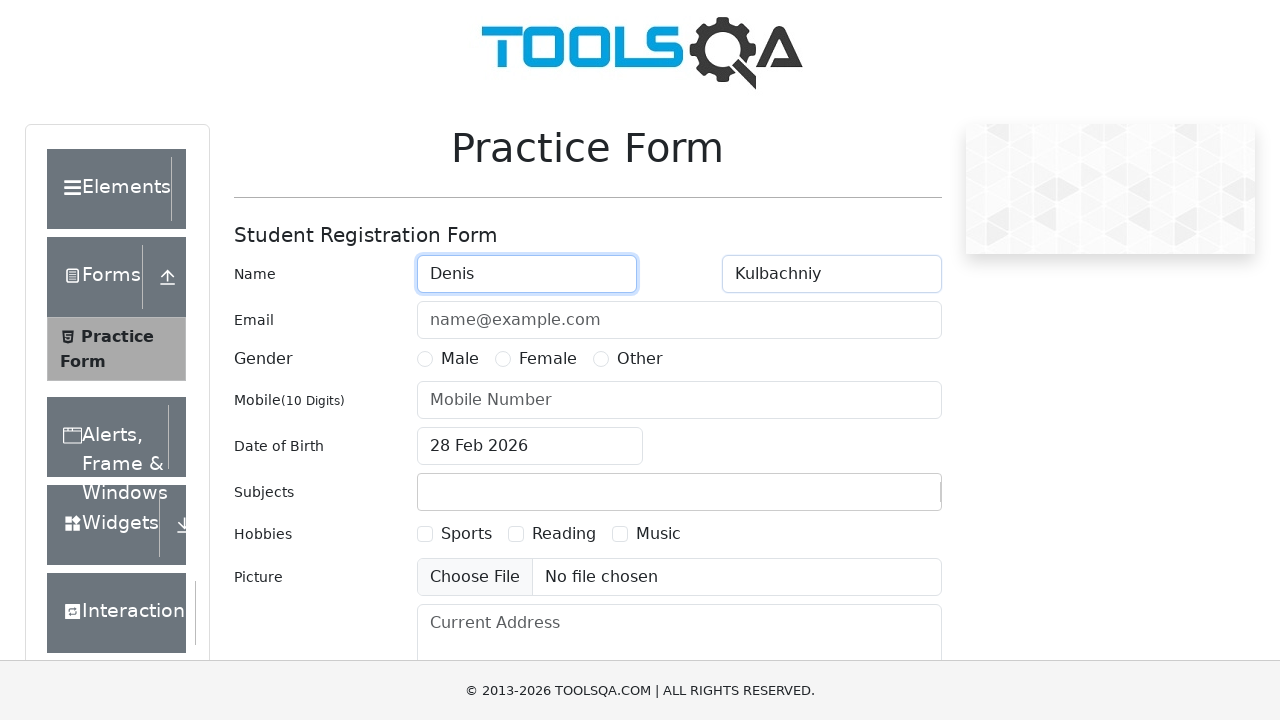

Clicked submit button to submit the automation practice form at (885, 499) on button#submit
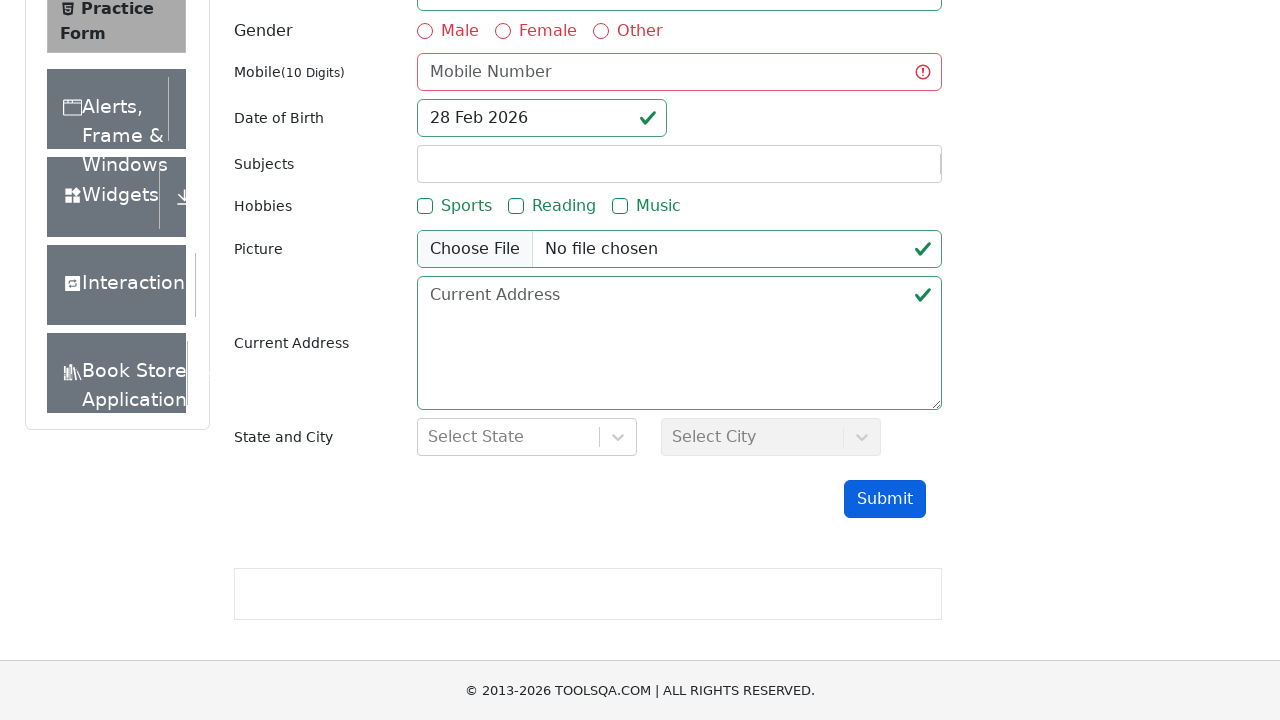

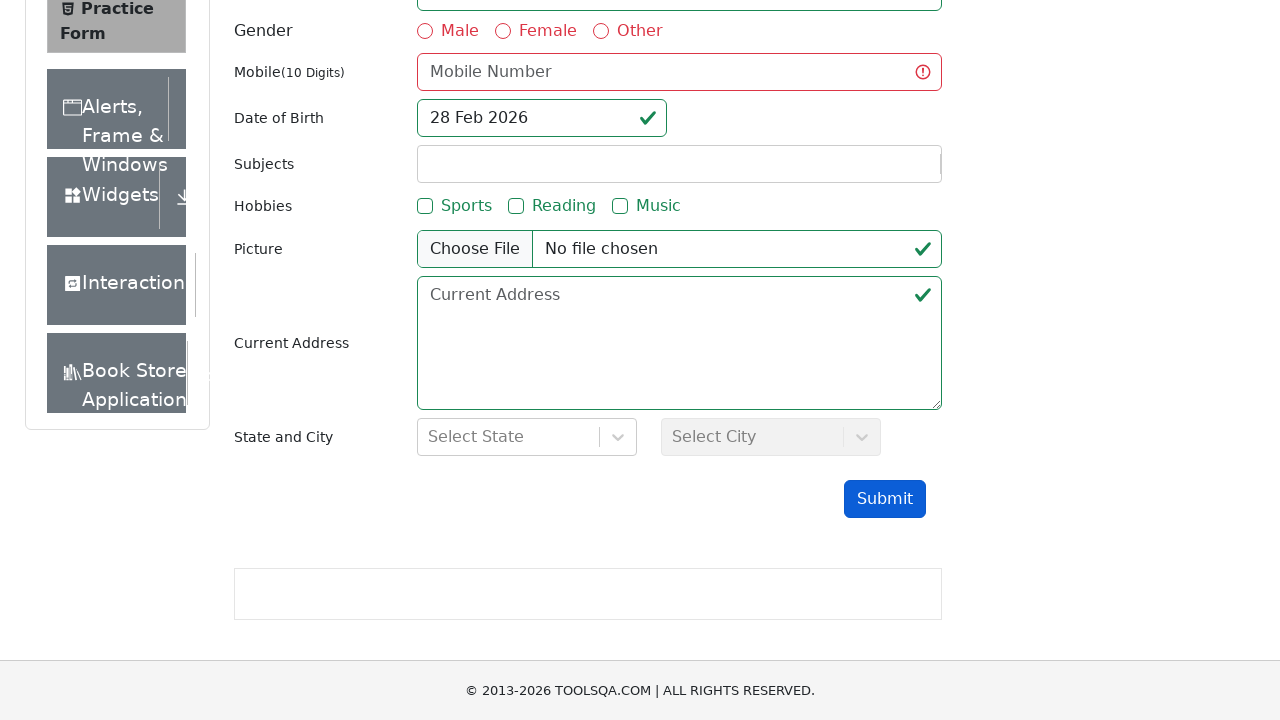